Tests dynamic loading of an element that is rendered after clicking start, waiting for it to appear and verifying its text

Starting URL: https://the-internet.herokuapp.com/dynamic_loading

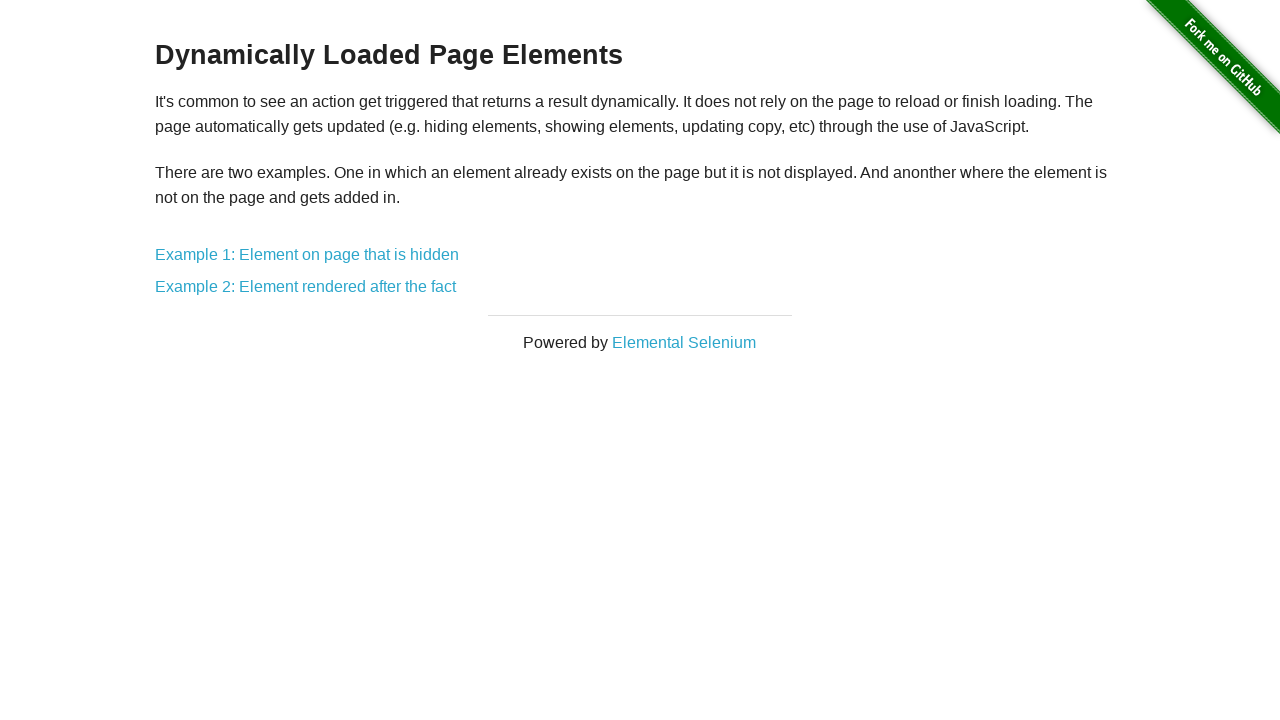

Clicked on Example 2: Rendered Element link at (306, 287) on a[href='/dynamic_loading/2']
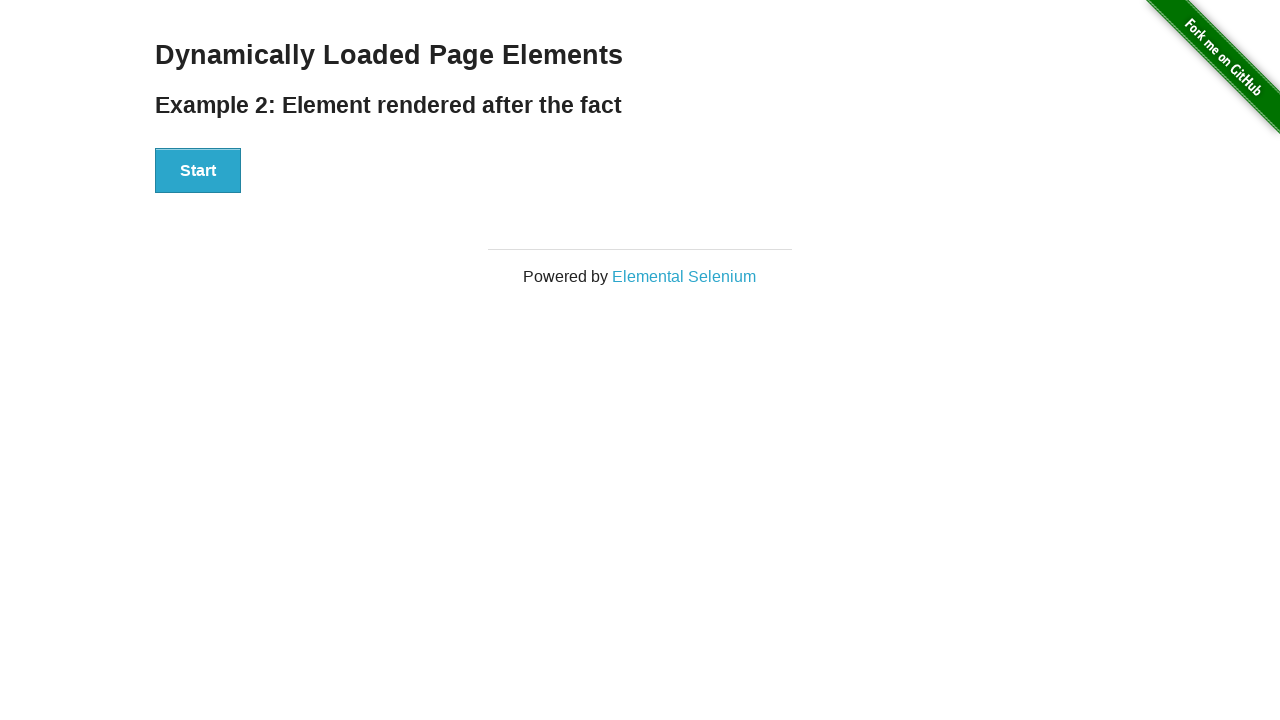

Verified header text is 'Example 2: Element rendered after the fact'
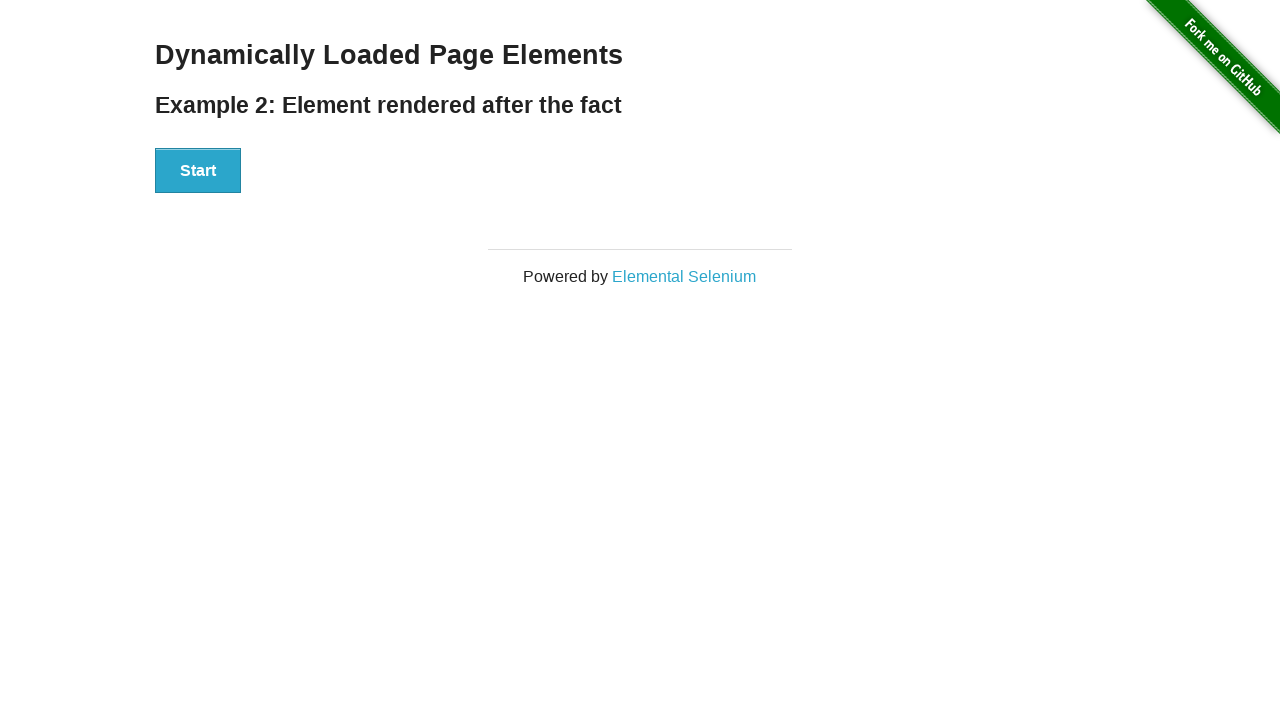

Clicked Start button to trigger dynamic rendering at (198, 171) on div#start button
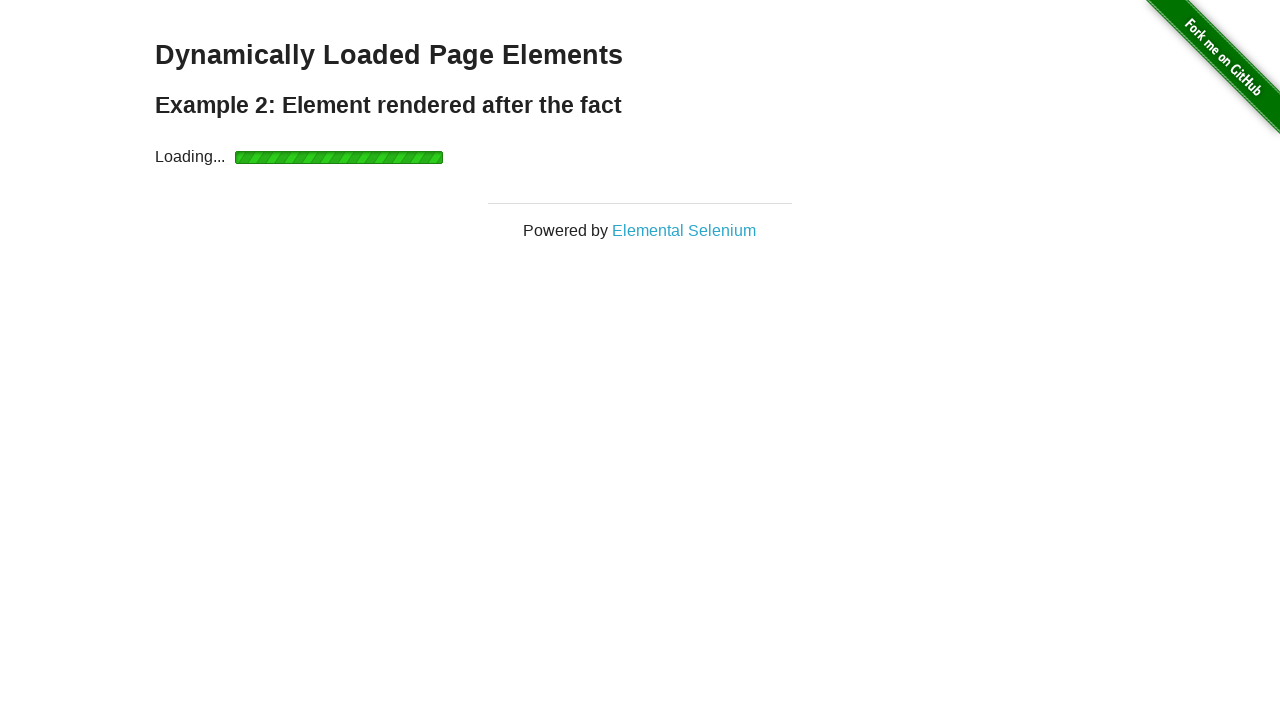

Waited for rendered element to become visible
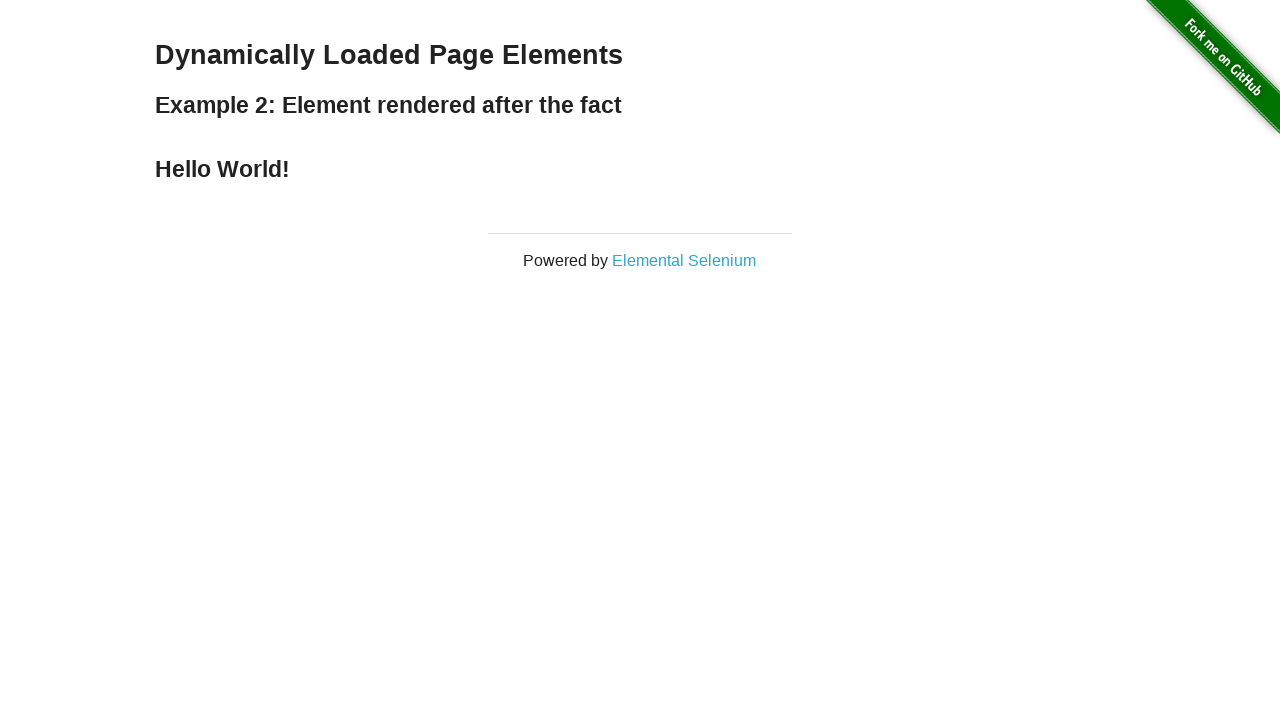

Verified rendered element text is 'Hello World!'
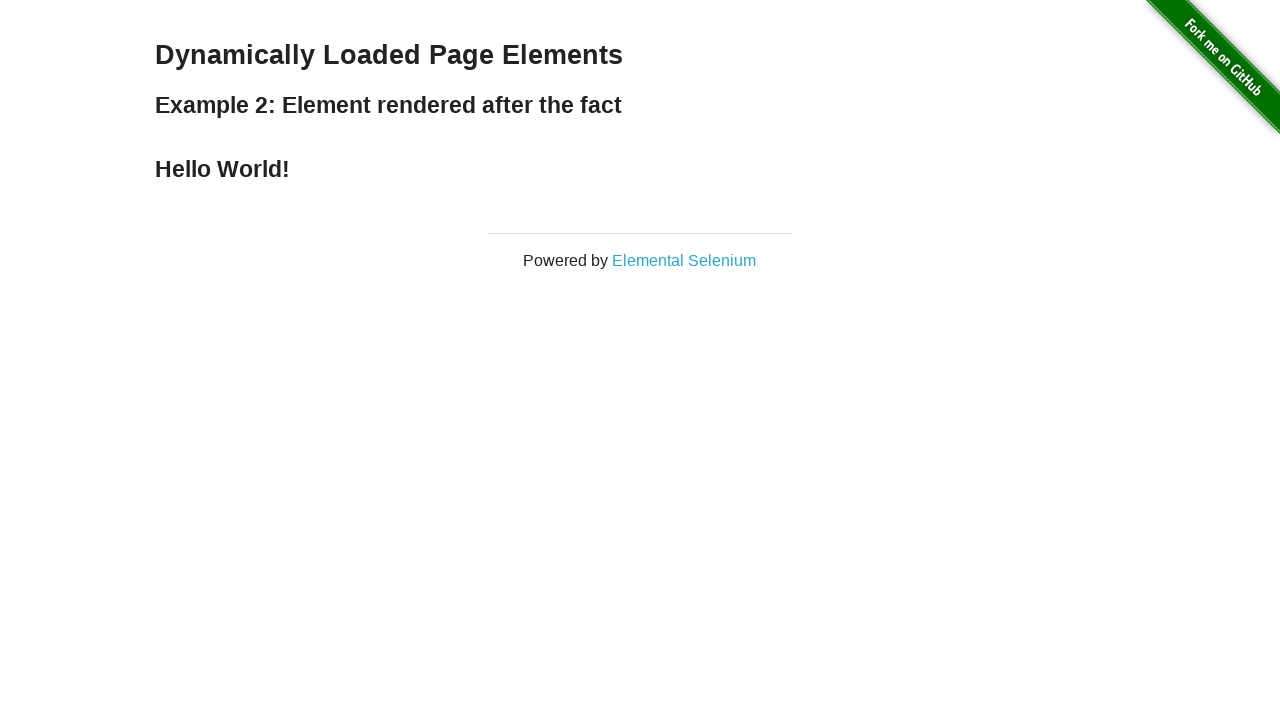

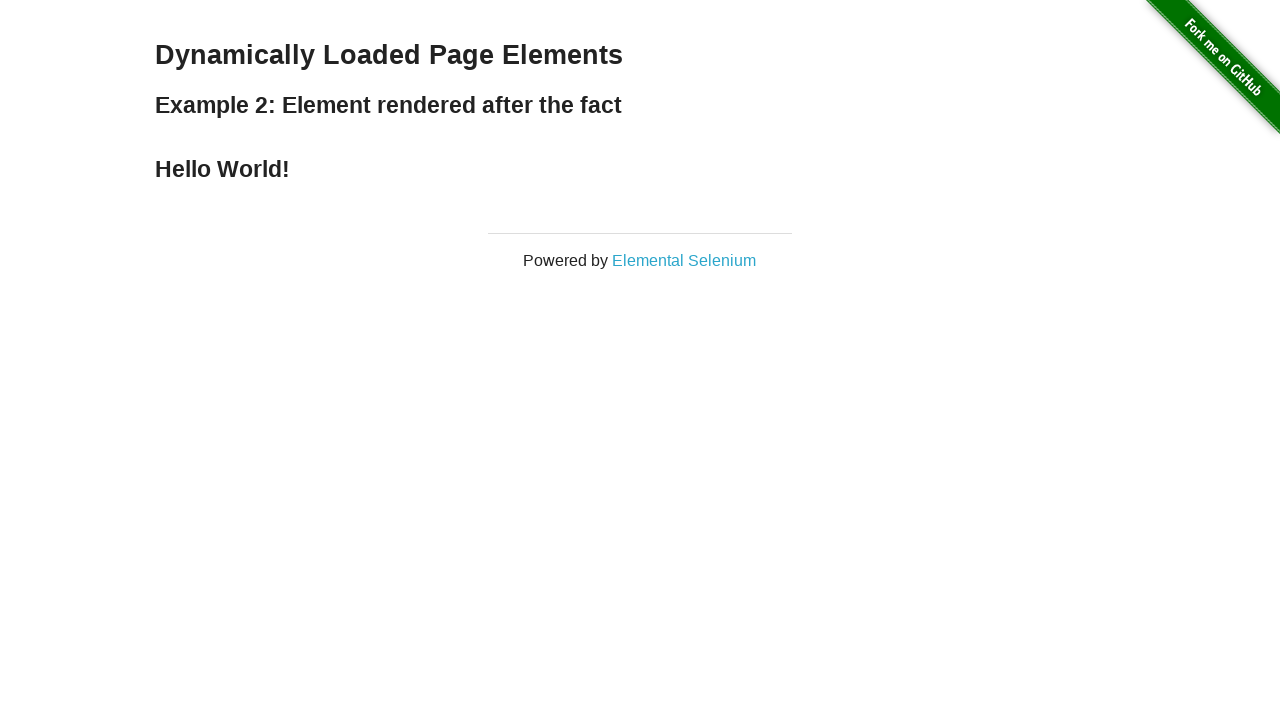